Tests various mouse interactions including click, double-click, right-click, and scrolling on a Cypress example page

Starting URL: https://example.cypress.io/commands/actions

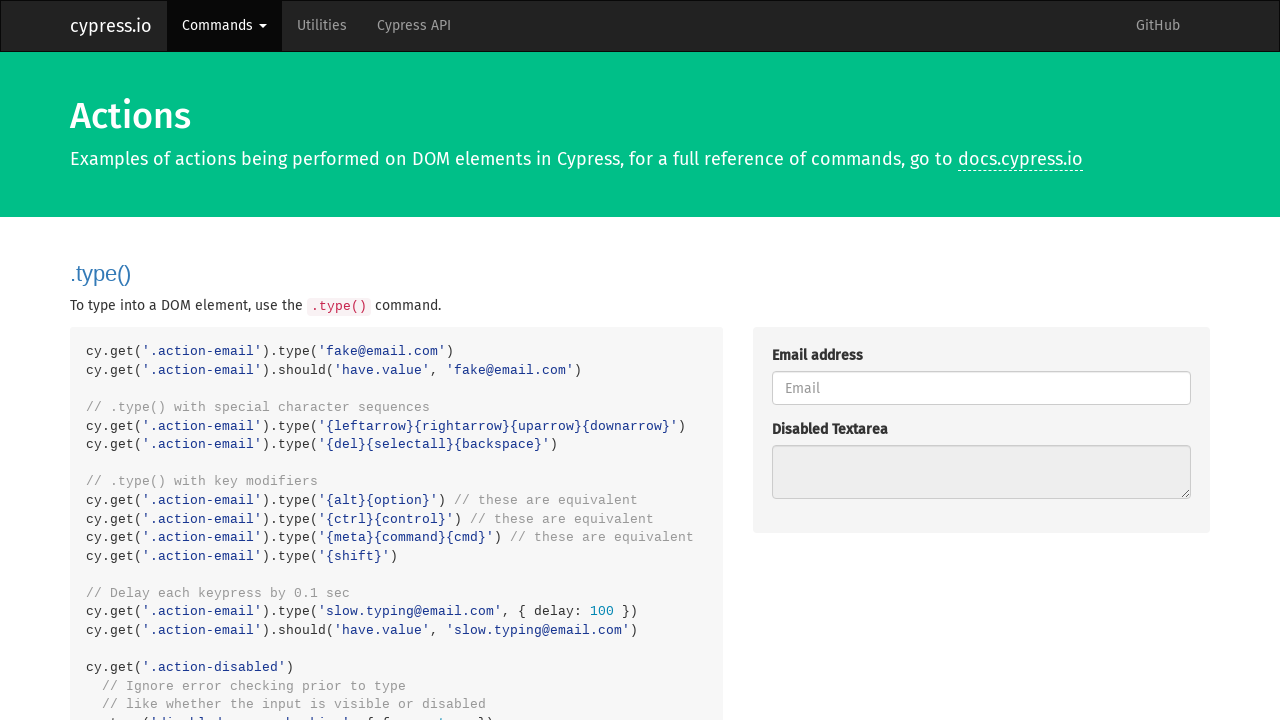

Clicked the large danger action button at (884, 361) on button.btn.btn-lg.btn-danger.action-btn
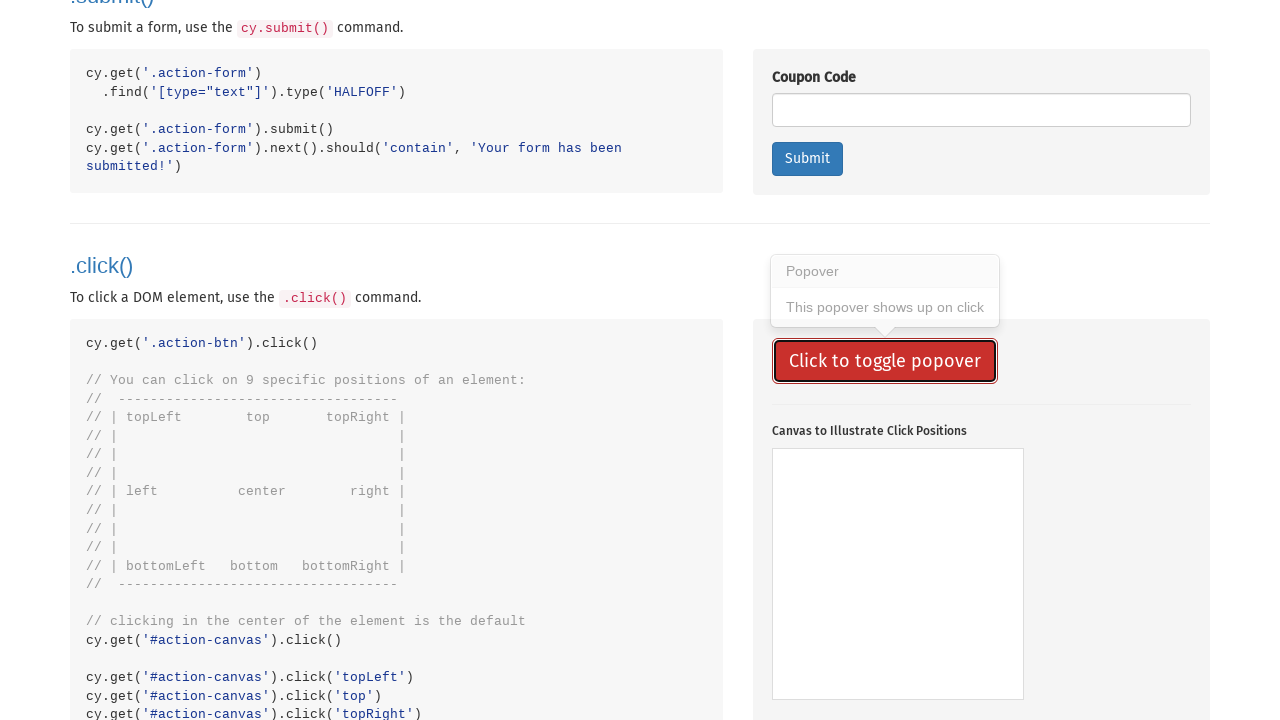

Double-clicked on the action div at (981, 360) on div.action-div
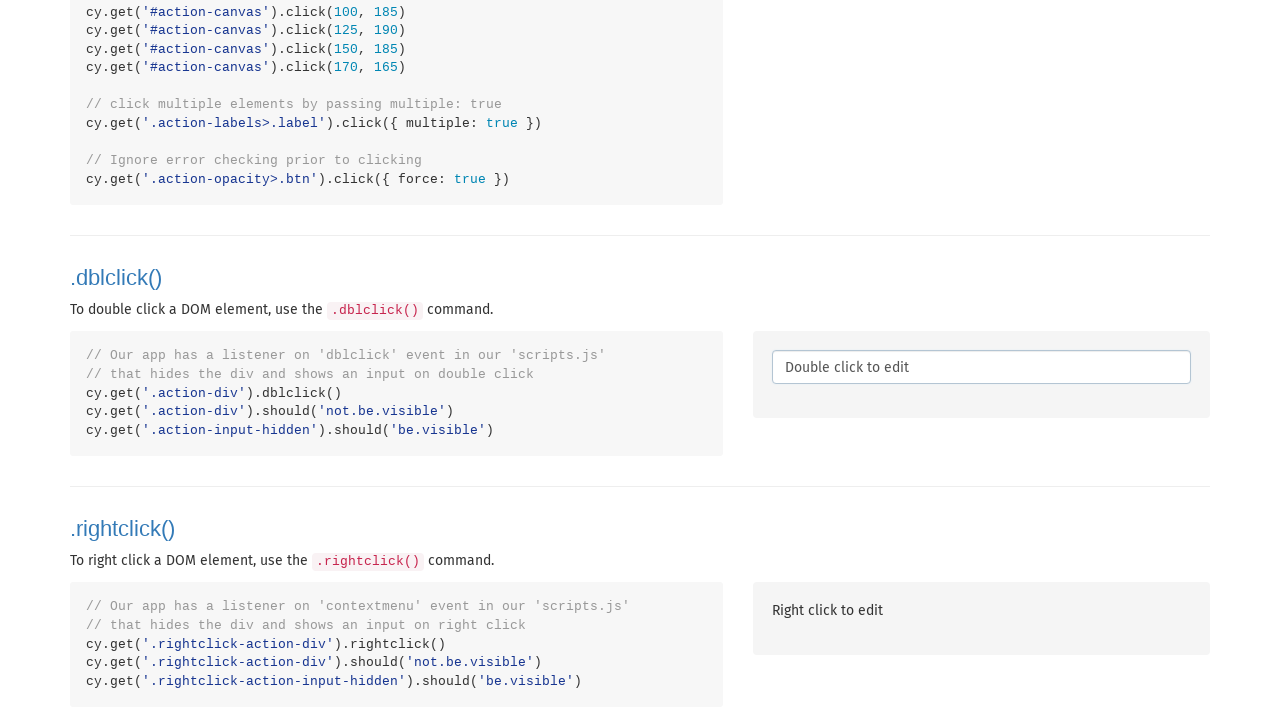

Right-clicked on the rightclick action div at (981, 611) on div.rightclick-action-div
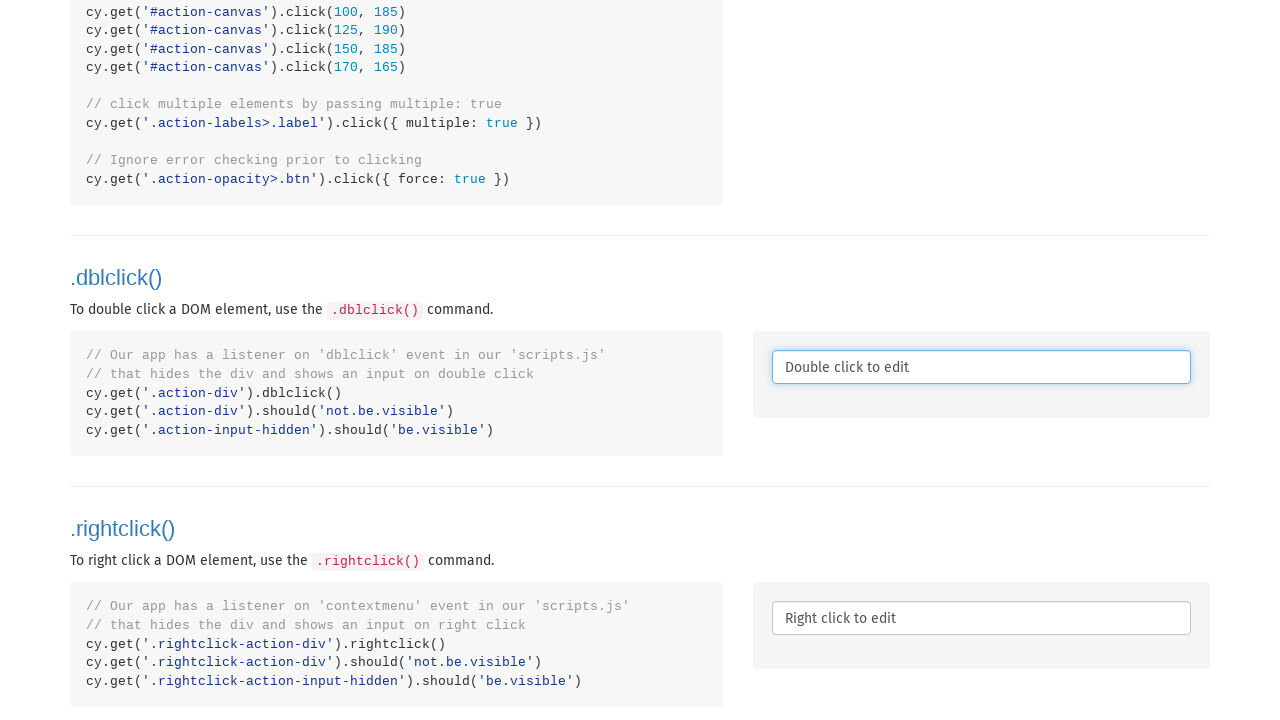

Scrolled to the horizontal scrollable element
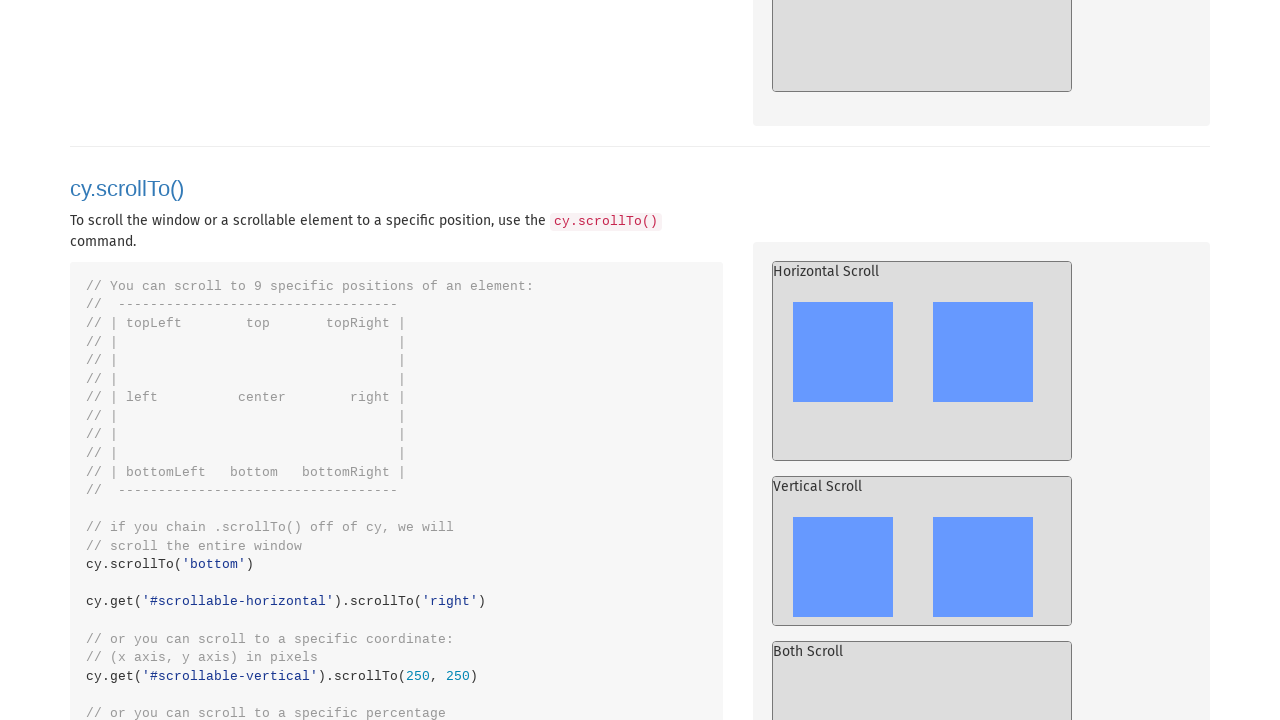

Scrolled to the top of the page
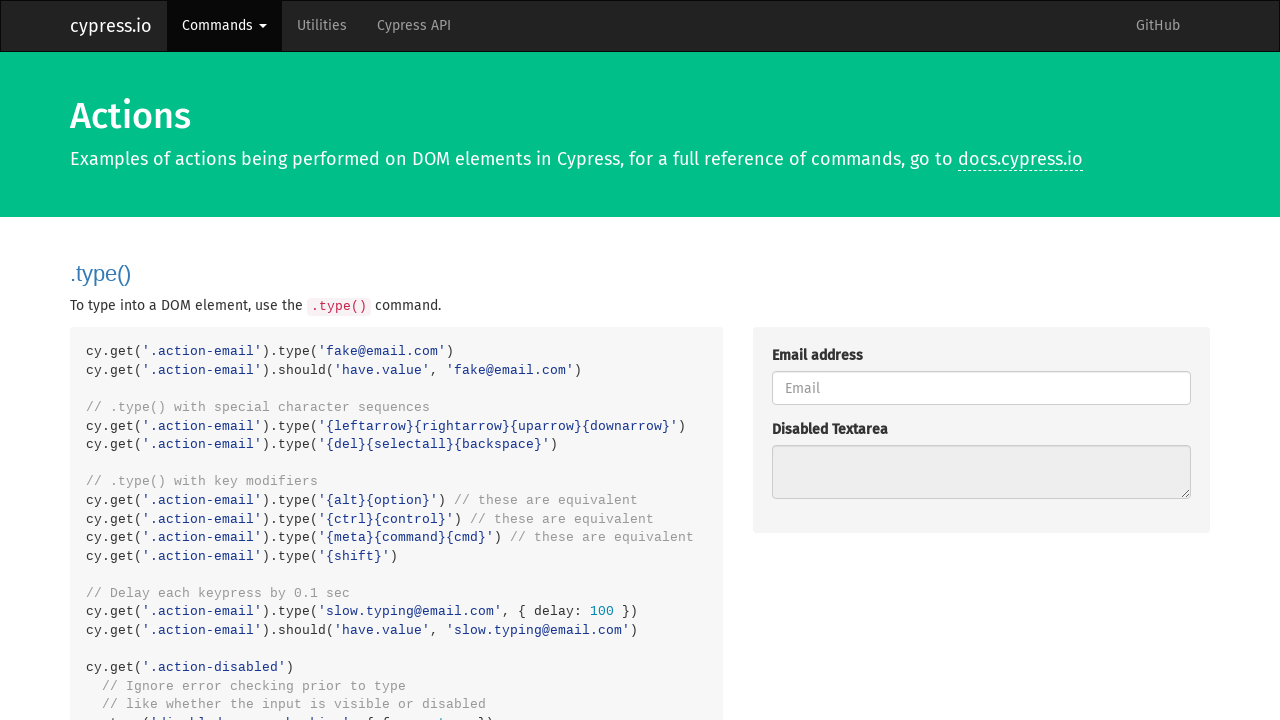

Scrolled to the bottom of the page
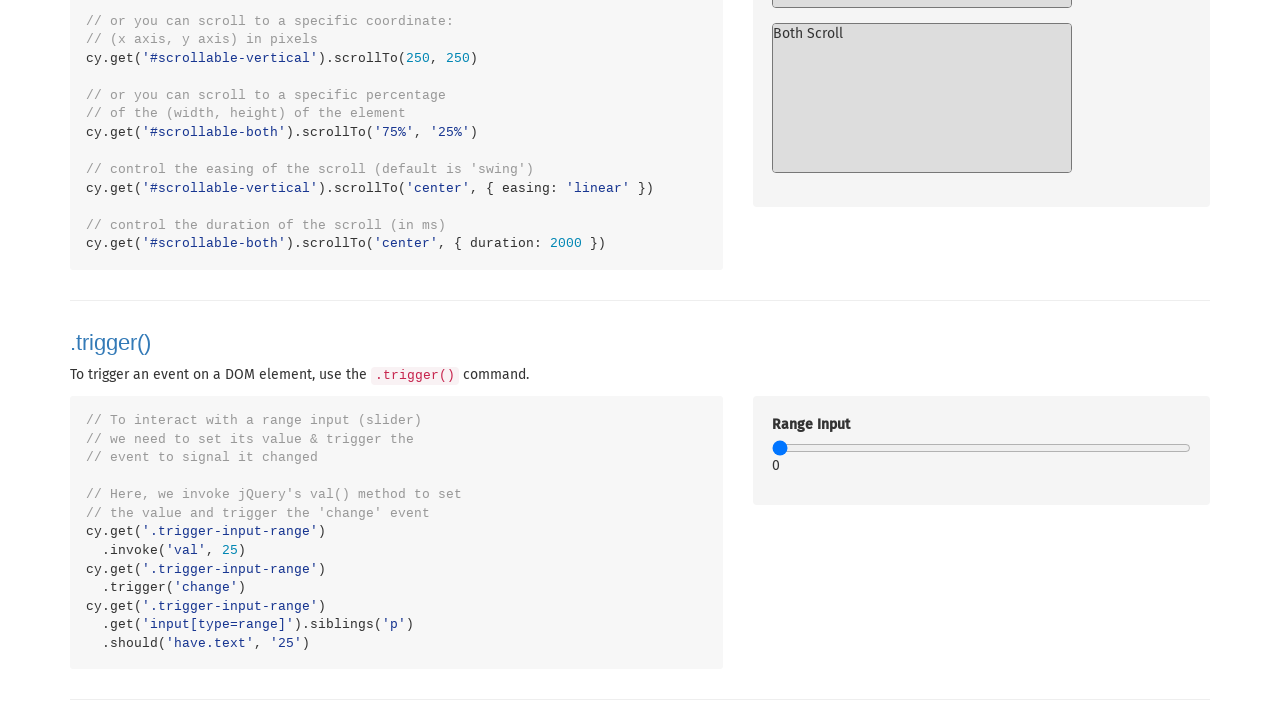

Scrolled to the first danger button
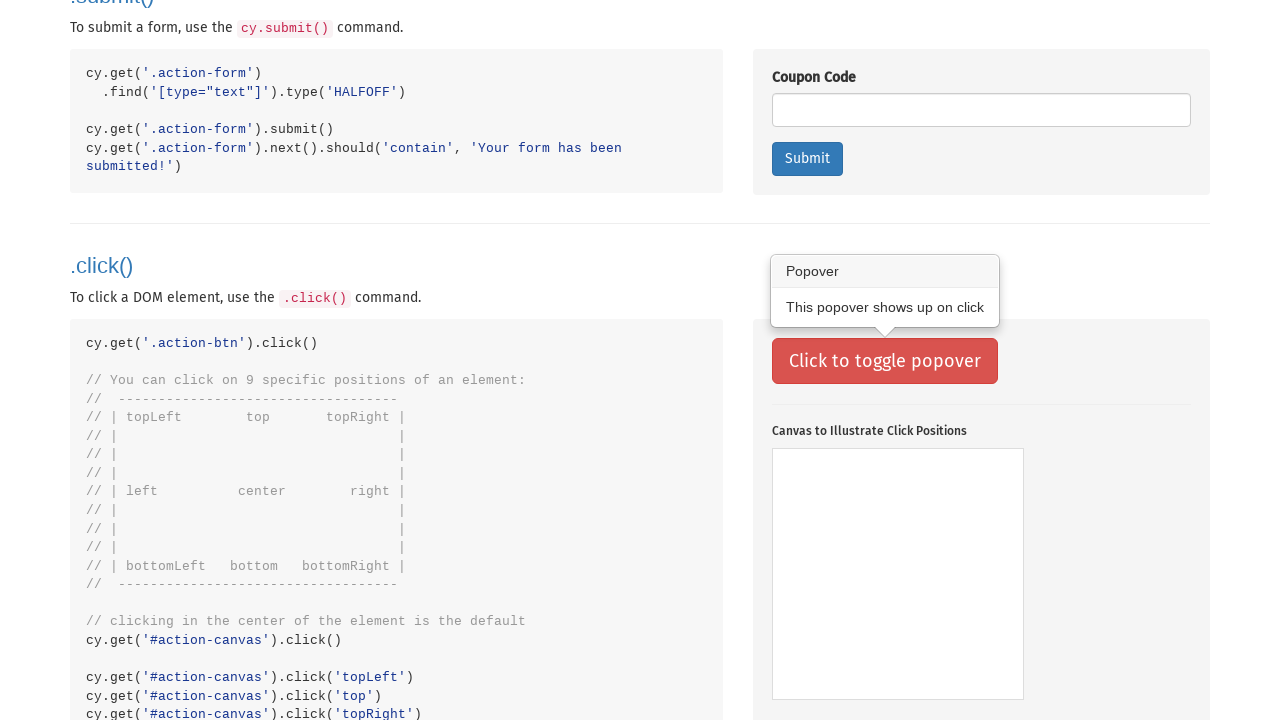

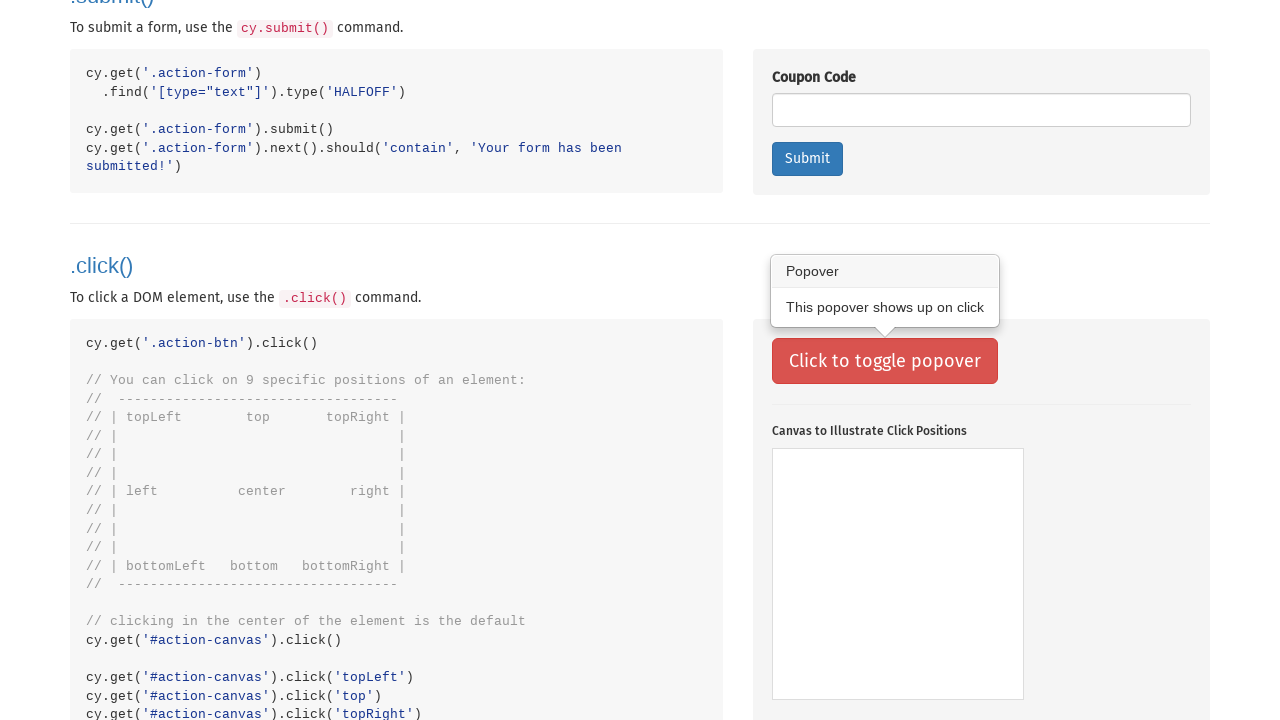